Navigates to the Land Rover New Range Rover vehicle page and maximizes the browser window.

Starting URL: https://www.landrover.in/vehicles/new-range-rover/index.html

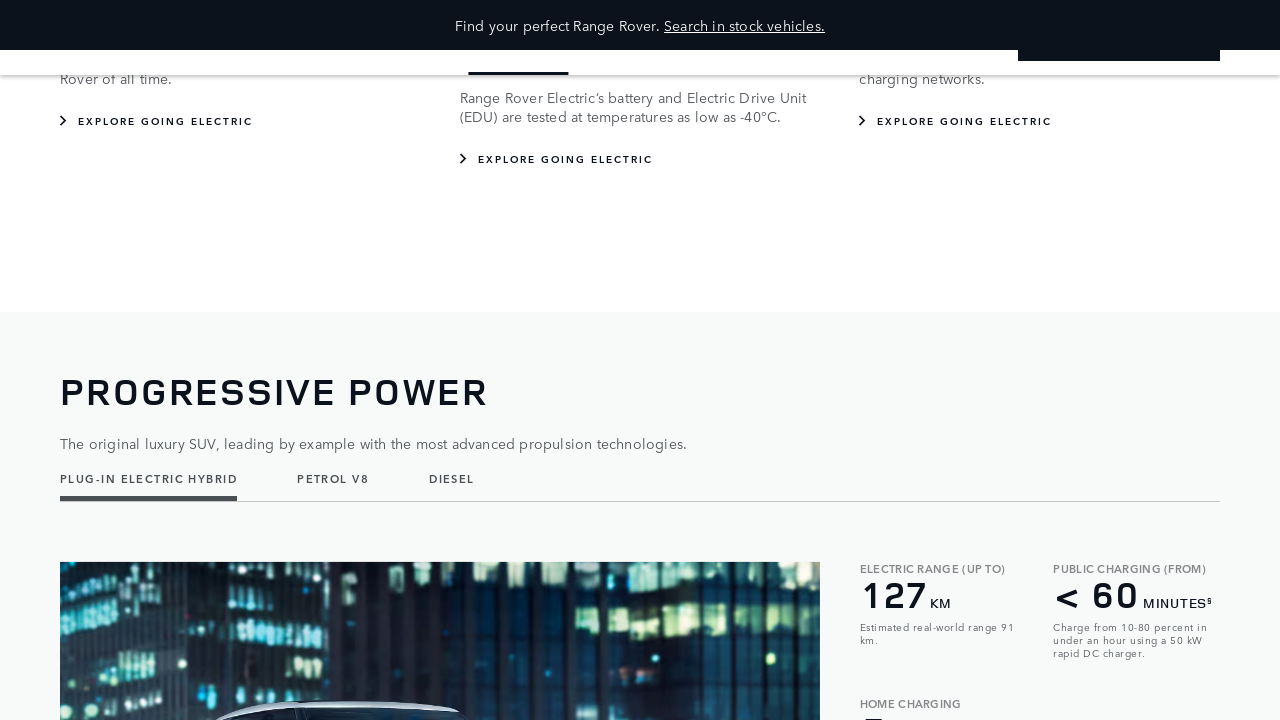

Set viewport size to 1920x1080 to maximize browser window
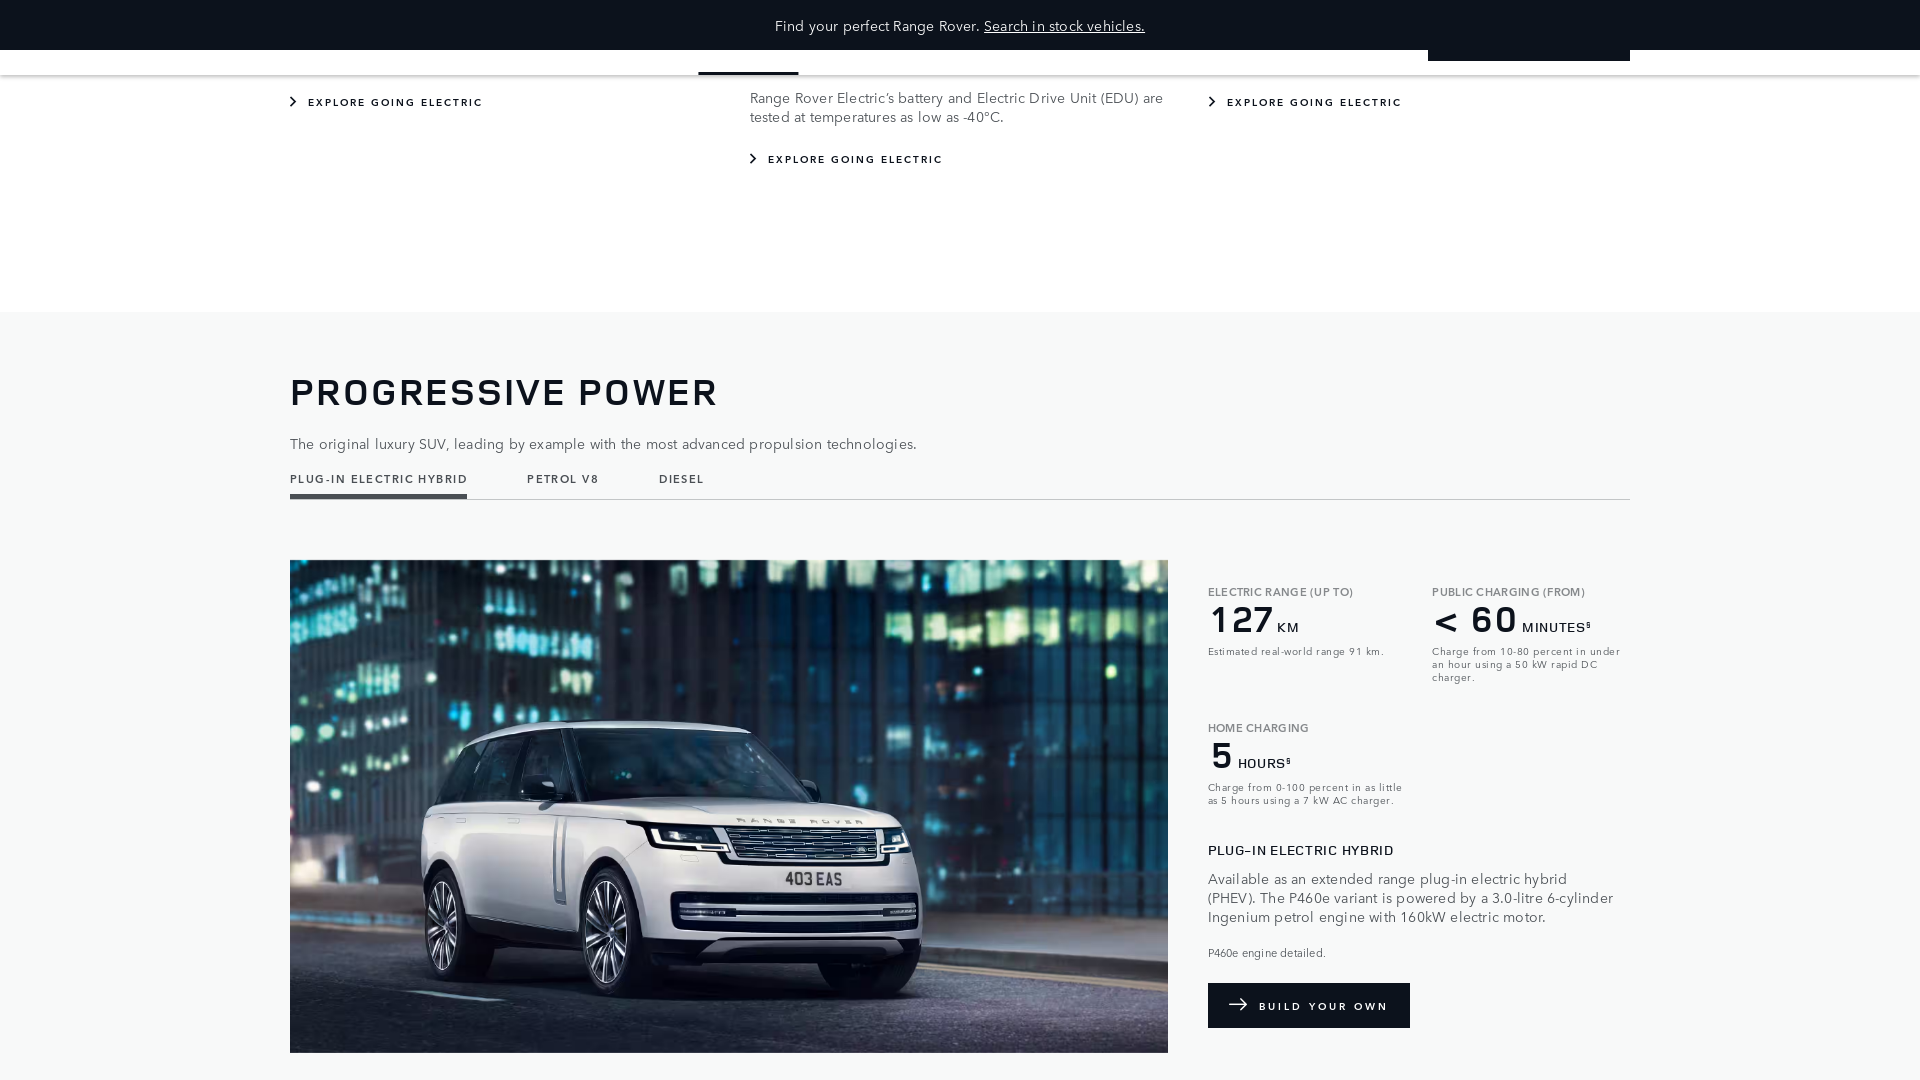

Waited for page to load (domcontentloaded)
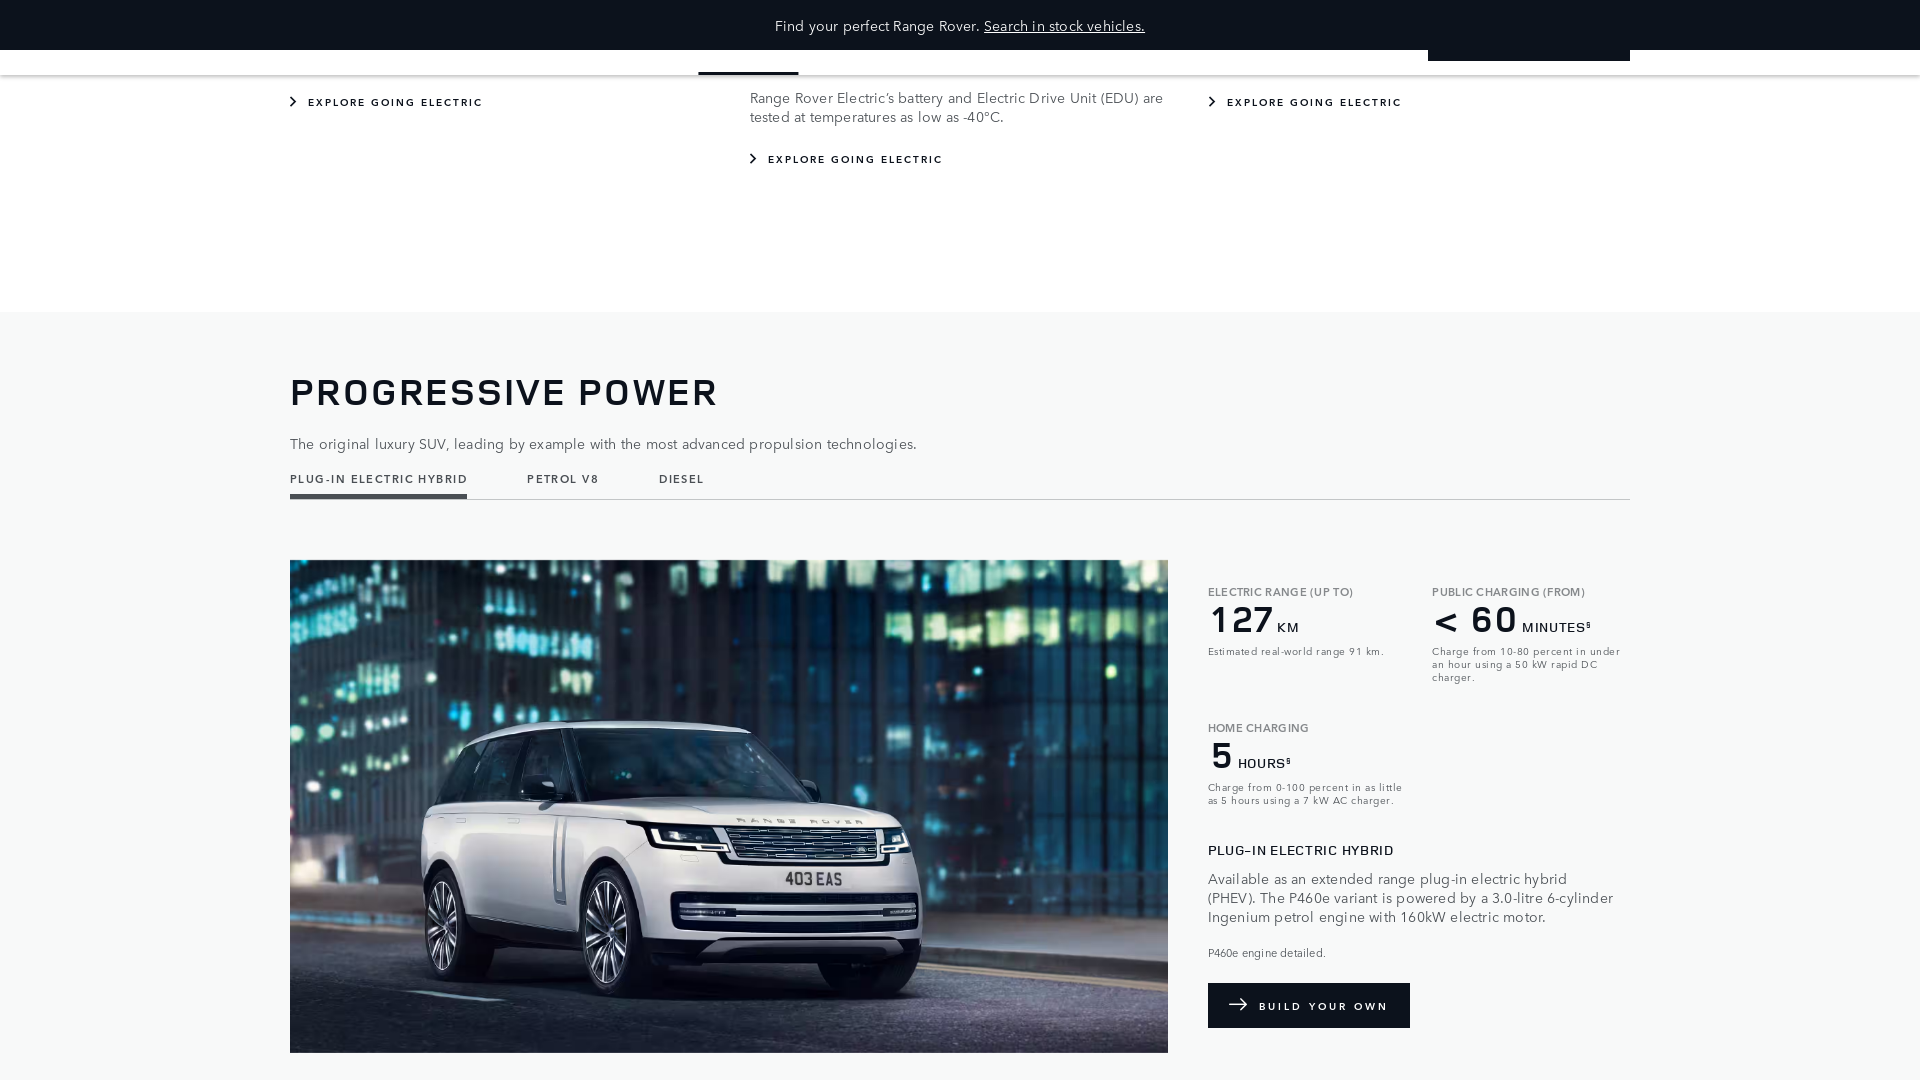

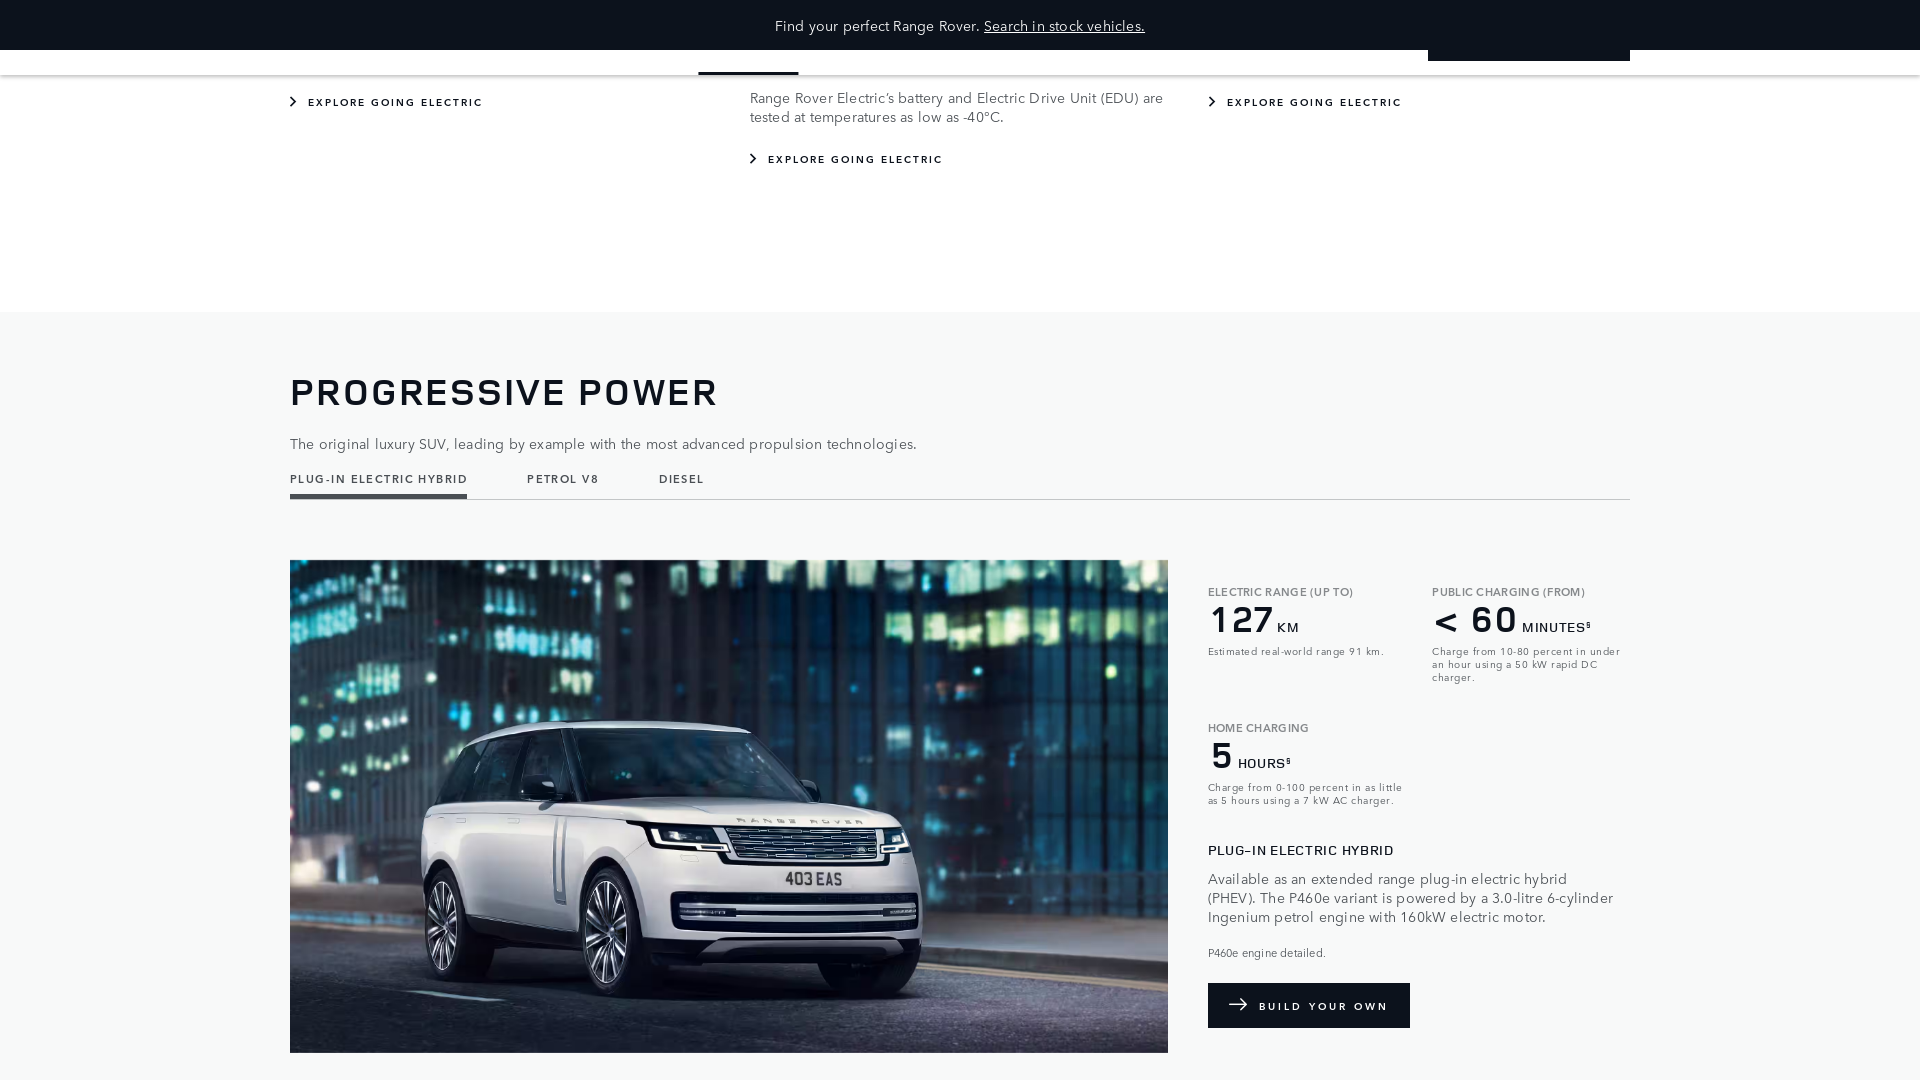